Tests waiting for an element to become clickable on a page, then clicks the verify button

Starting URL: http://suninjuly.github.io/wait2.html

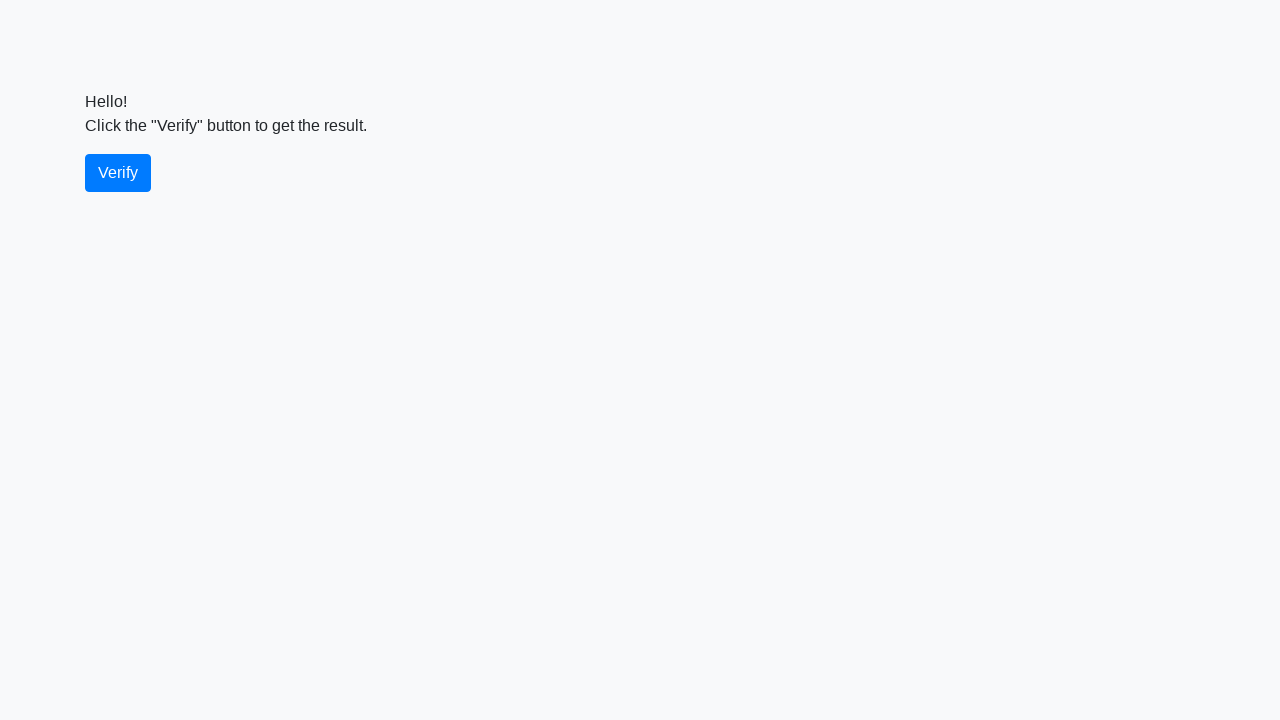

Waited for verify button to become visible
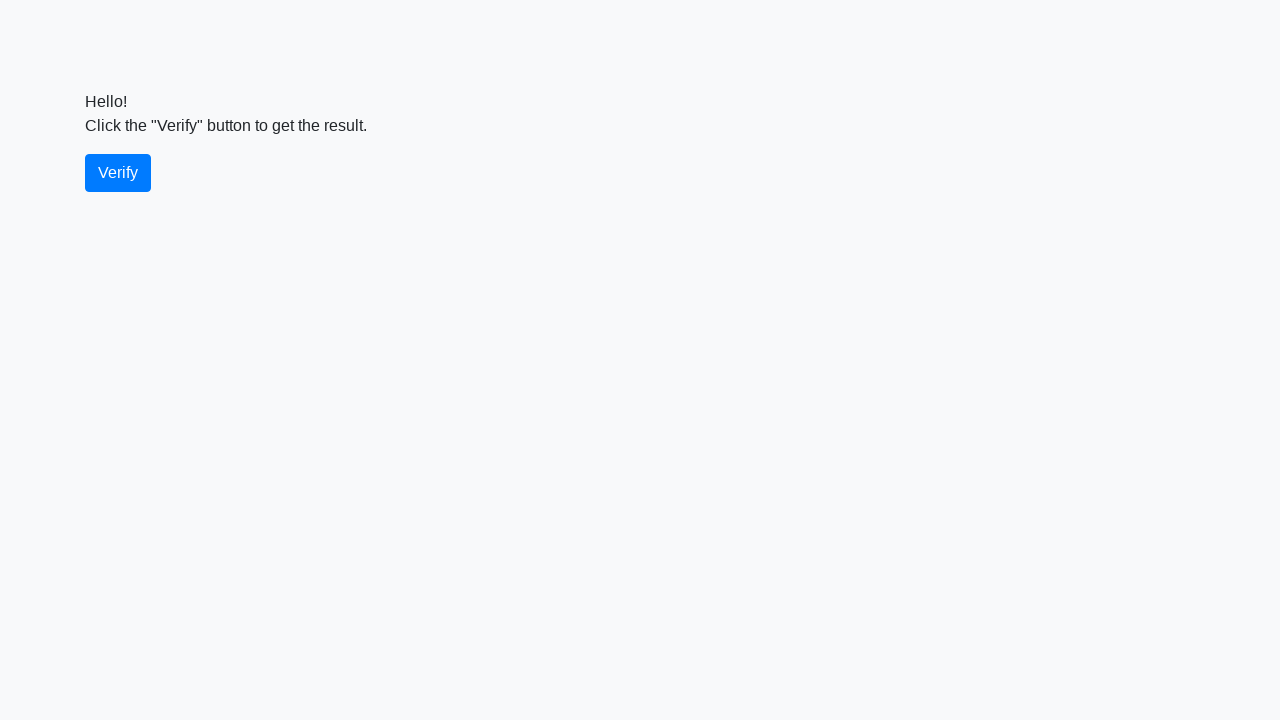

Clicked the verify button at (118, 173) on #verify
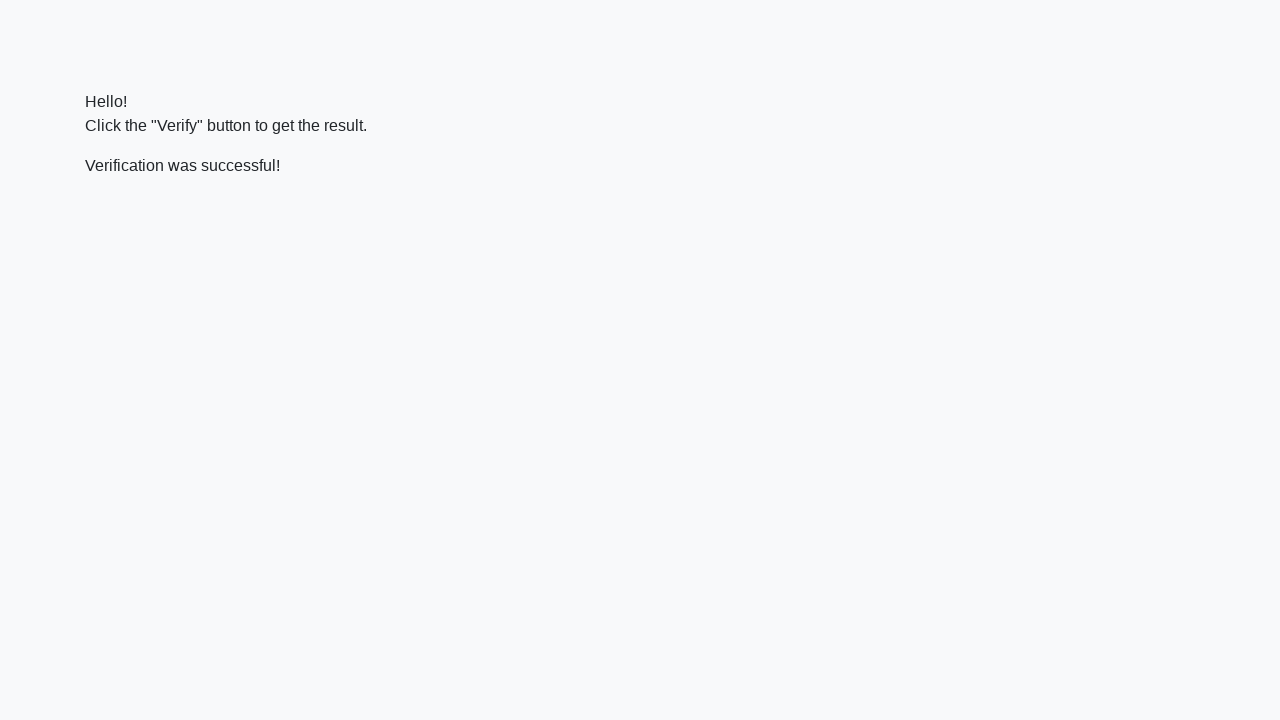

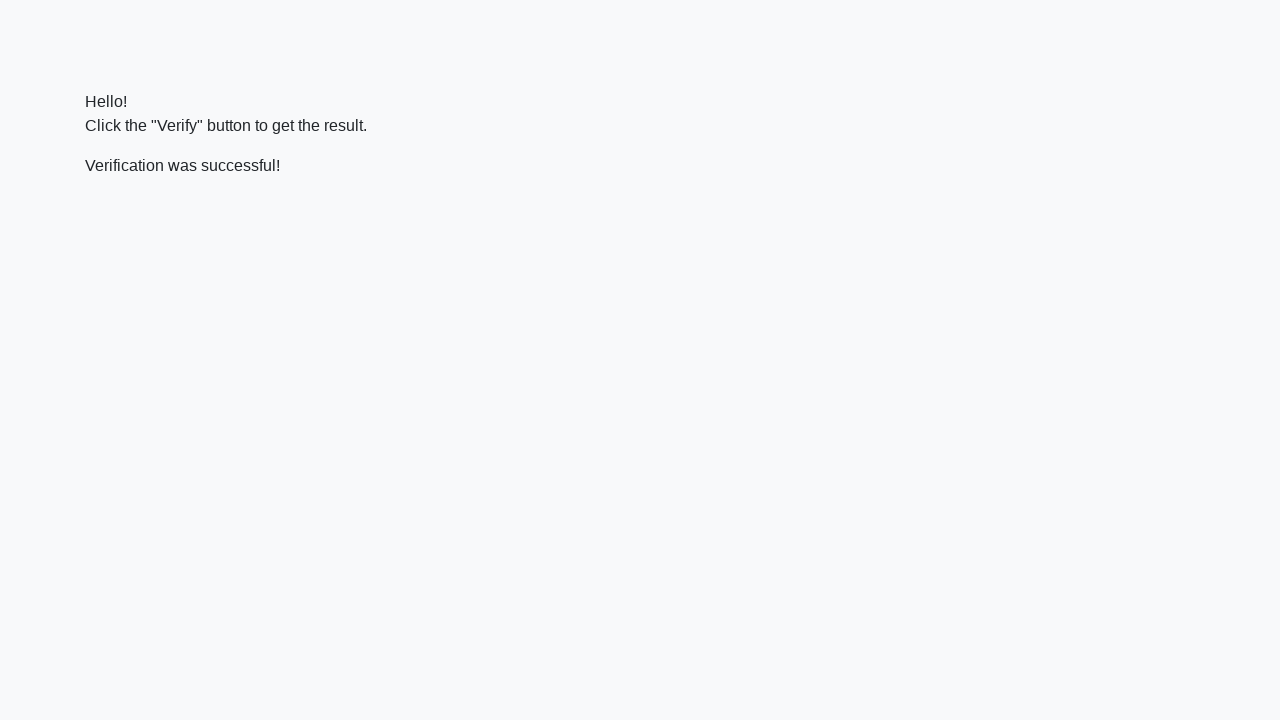